Tests scrolling to the bottom of a page using JavaScript to scroll to the document's full height

Starting URL: http://v.sogou.com/

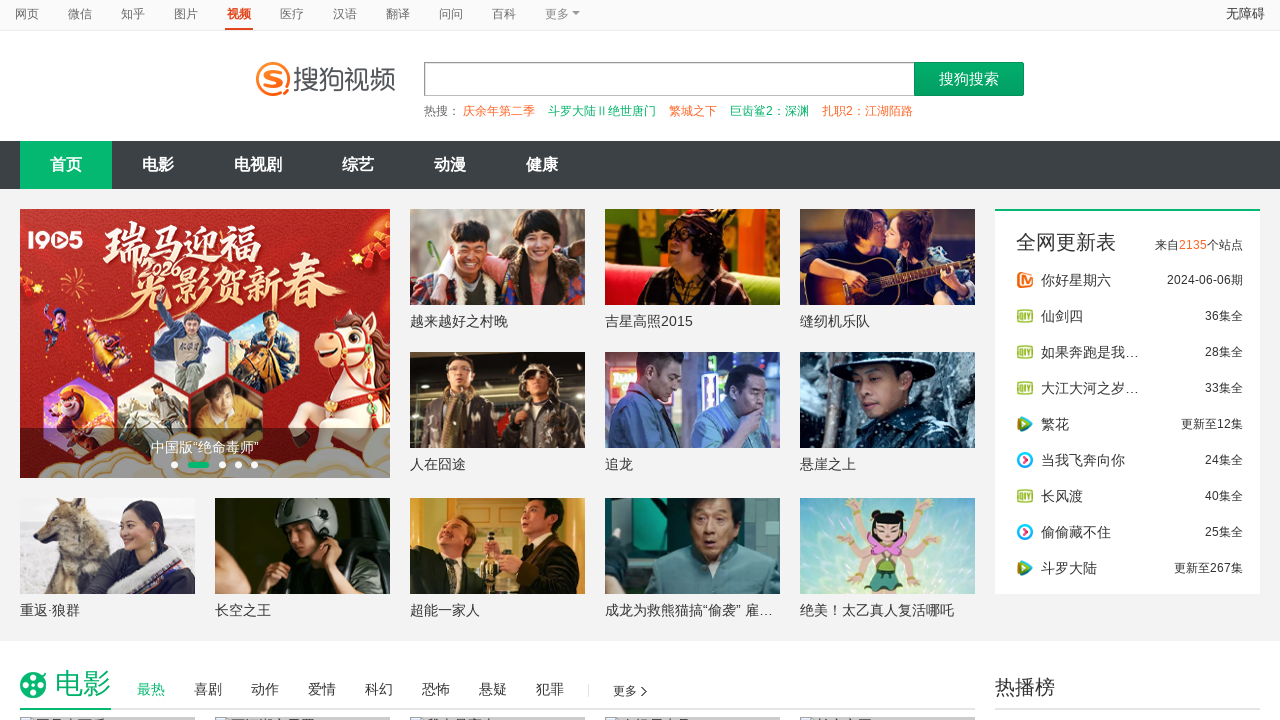

Scrolled to the bottom of the page using JavaScript
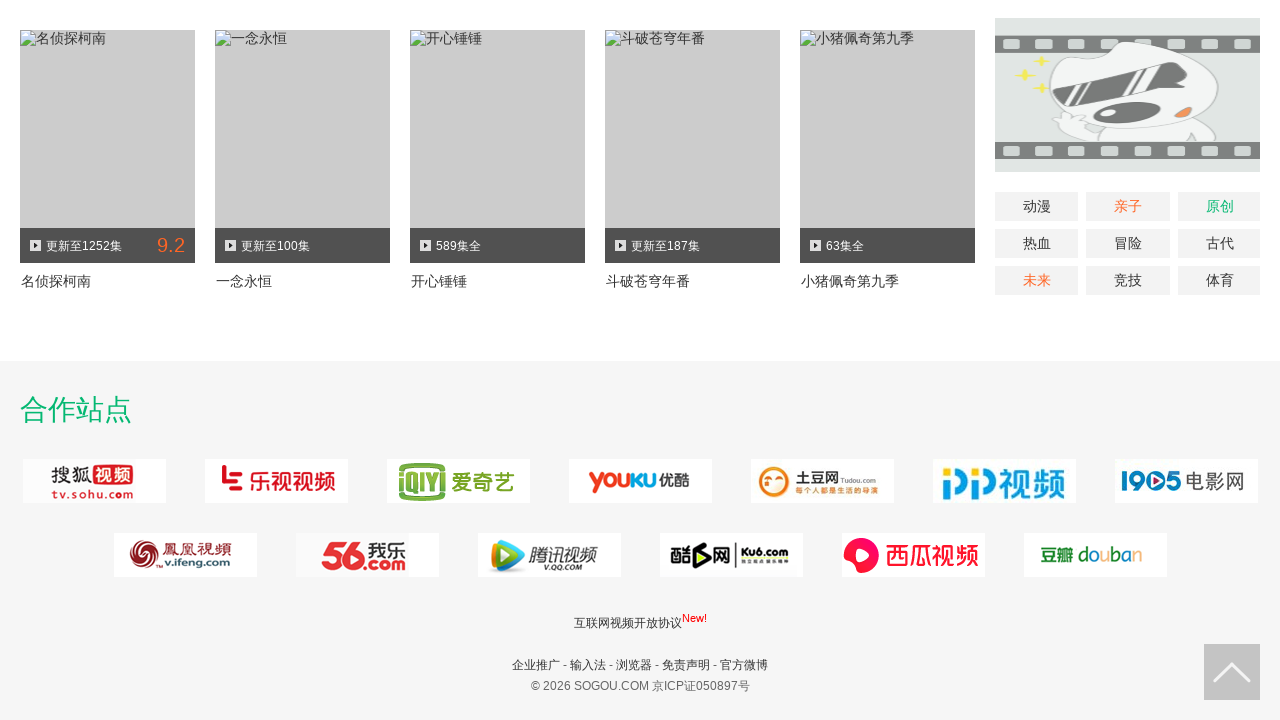

Waited 2000ms for scroll to complete
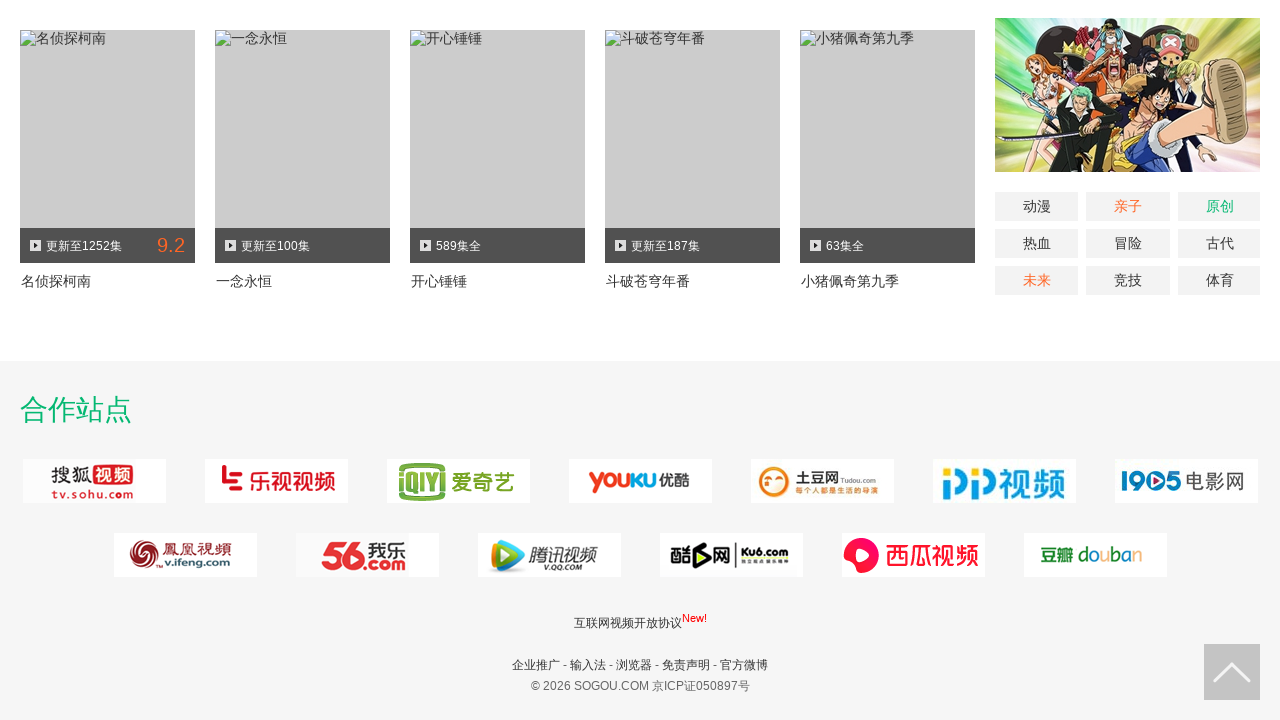

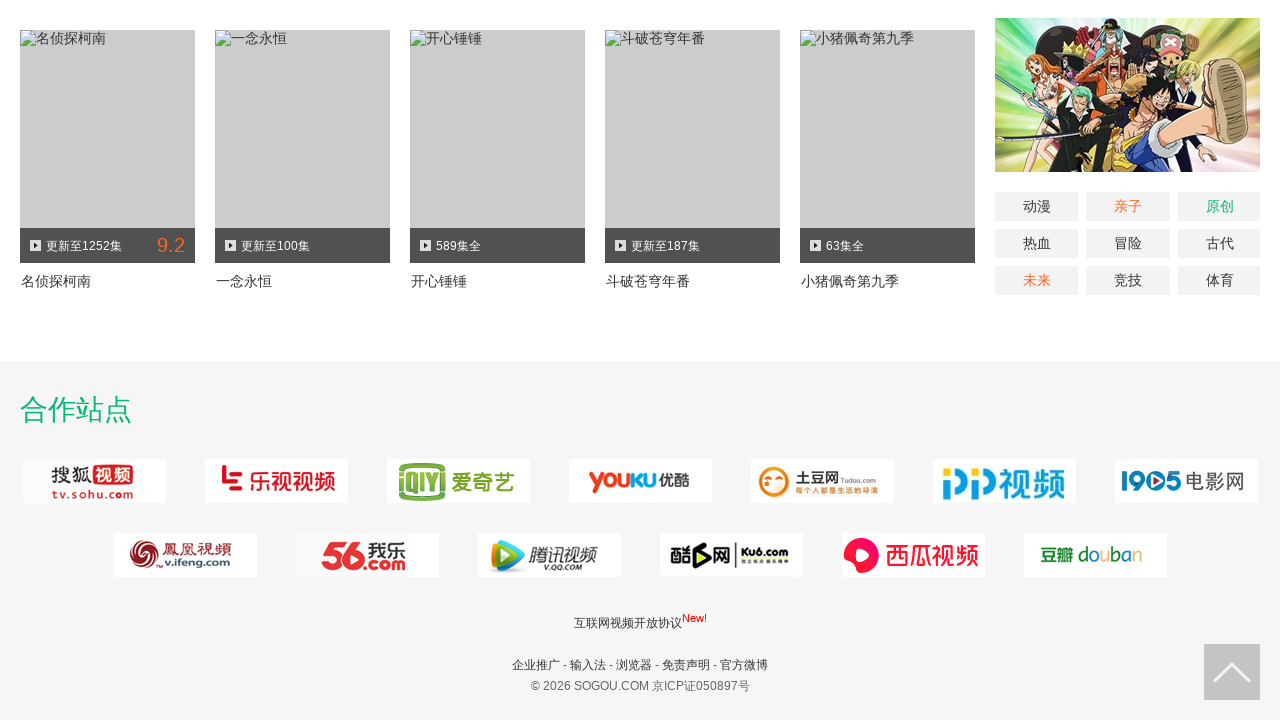